Tests login with both username and password fields empty and verifies username required error message

Starting URL: https://www.saucedemo.com/

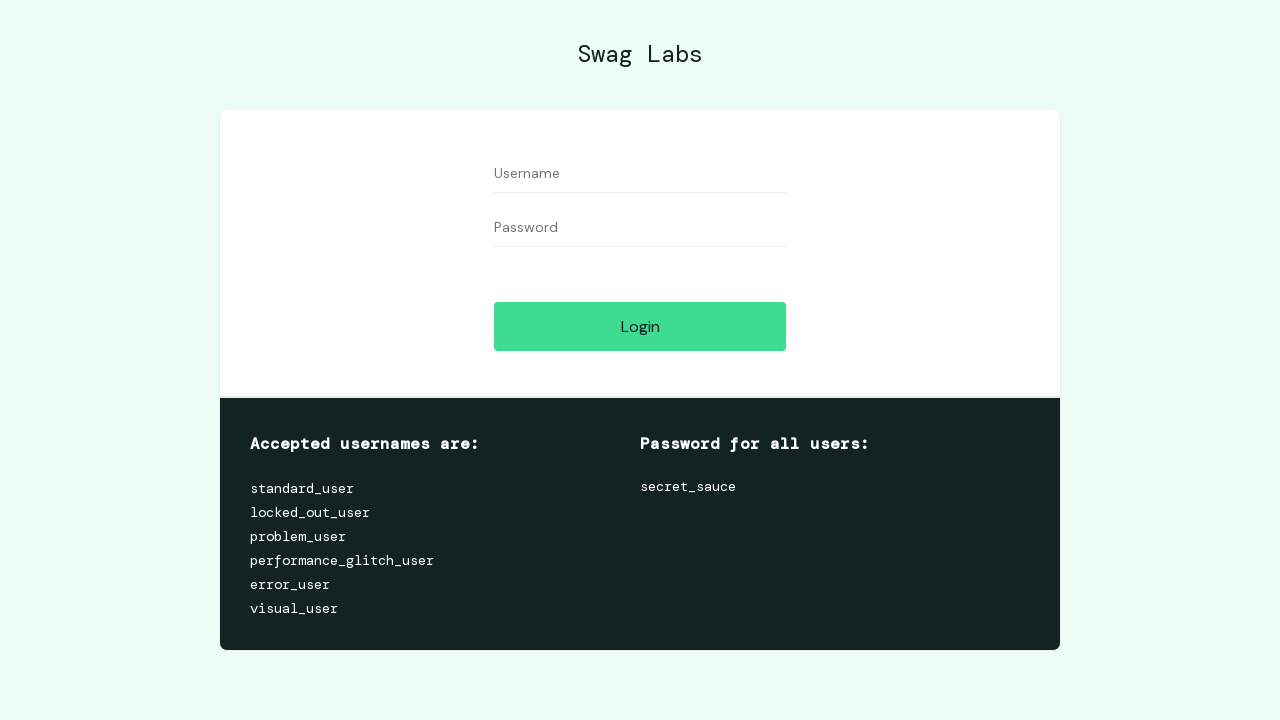

Left username field empty on #user-name
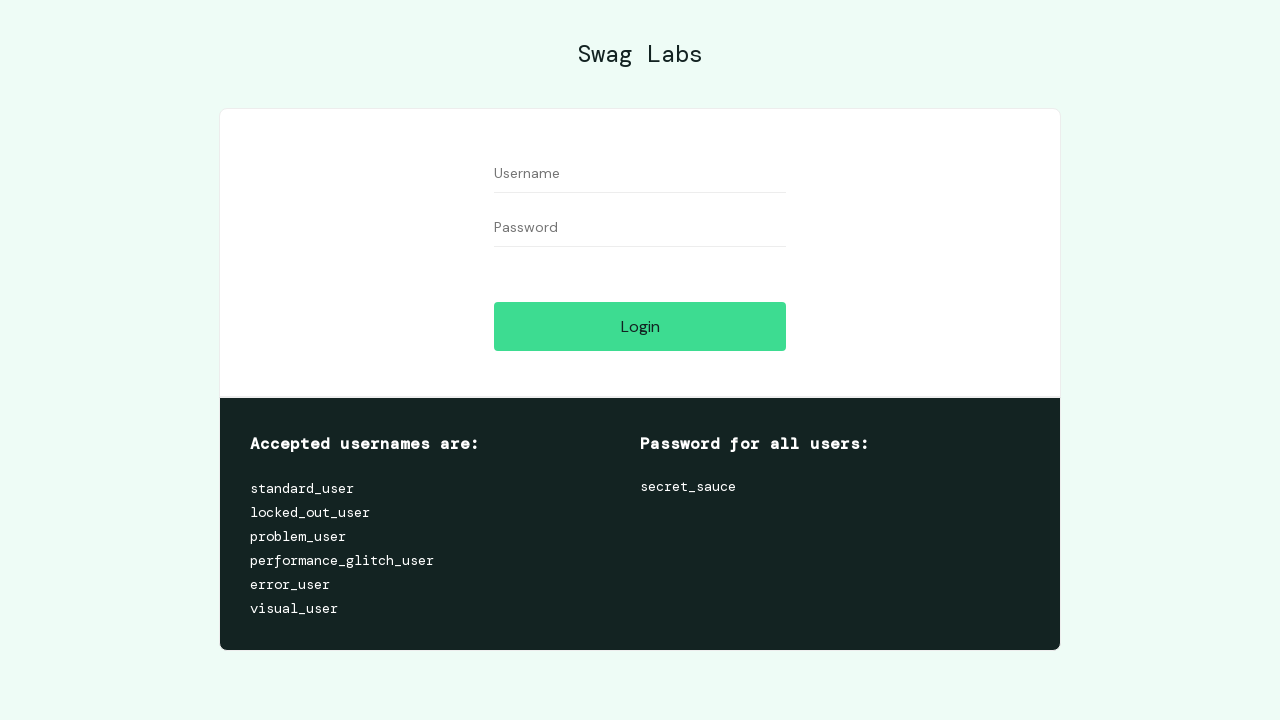

Left password field empty on #password
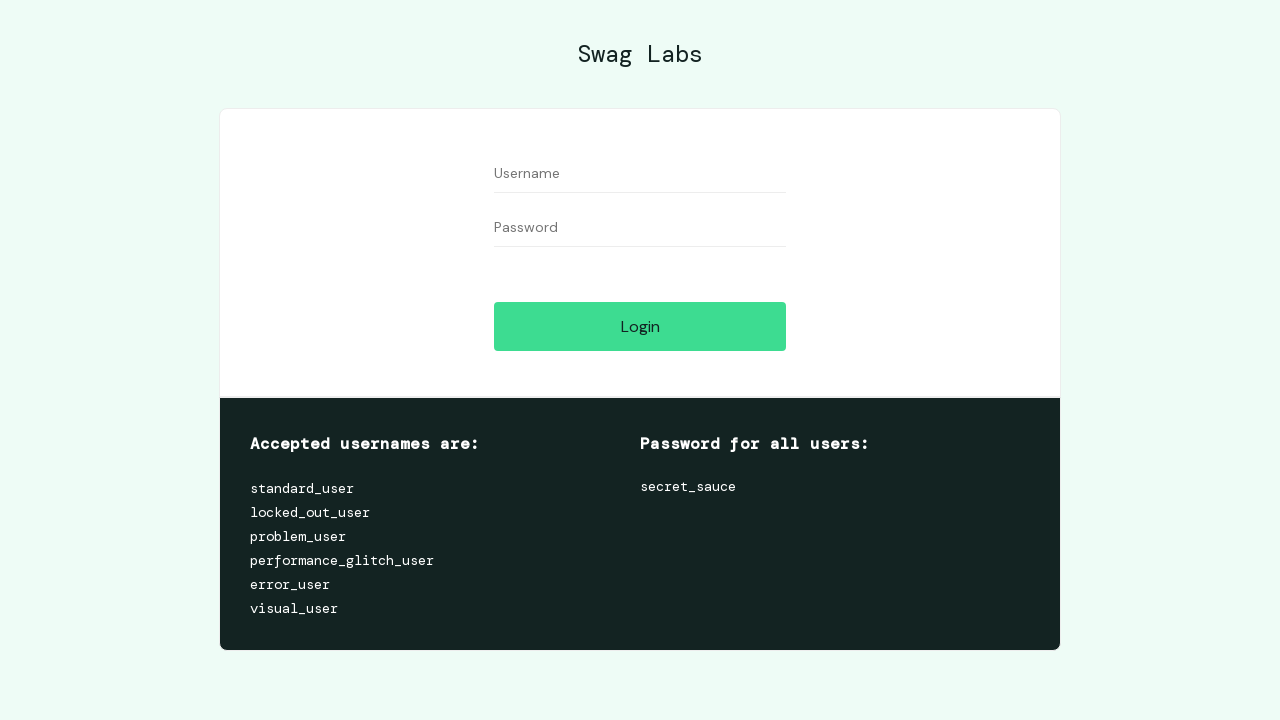

Clicked login button with empty credentials at (640, 326) on #login-button
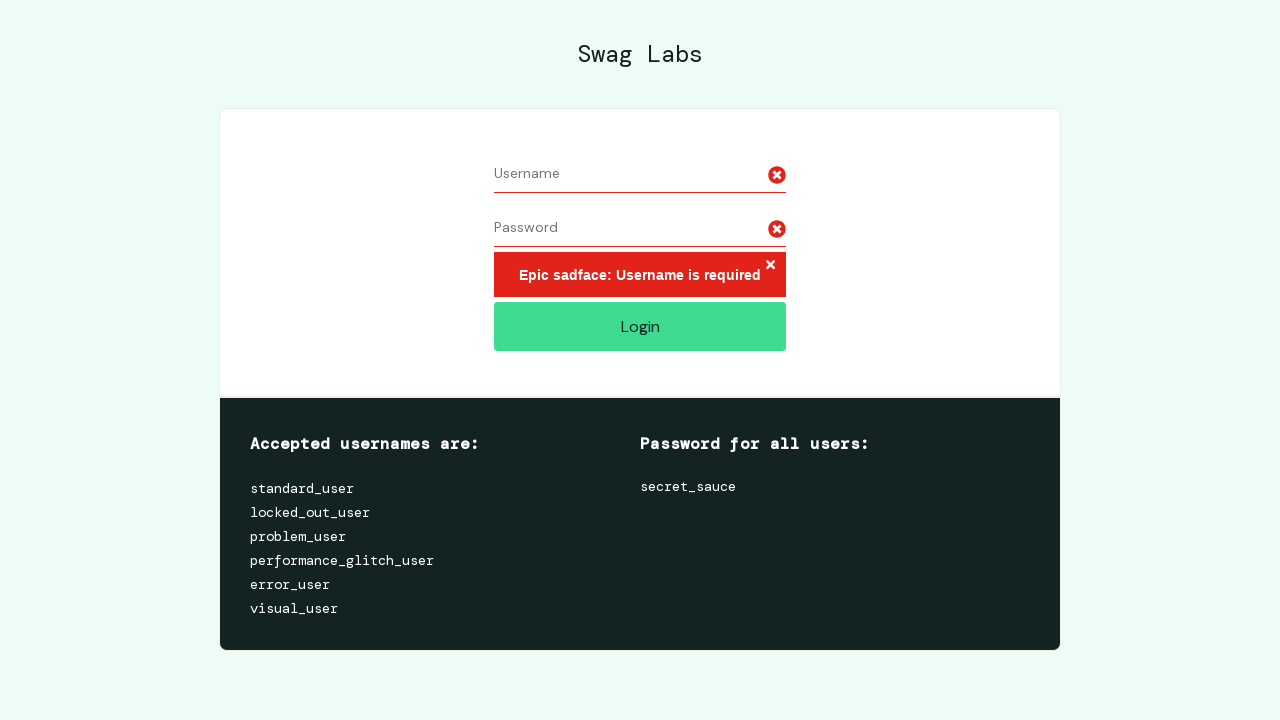

Username required error message appeared
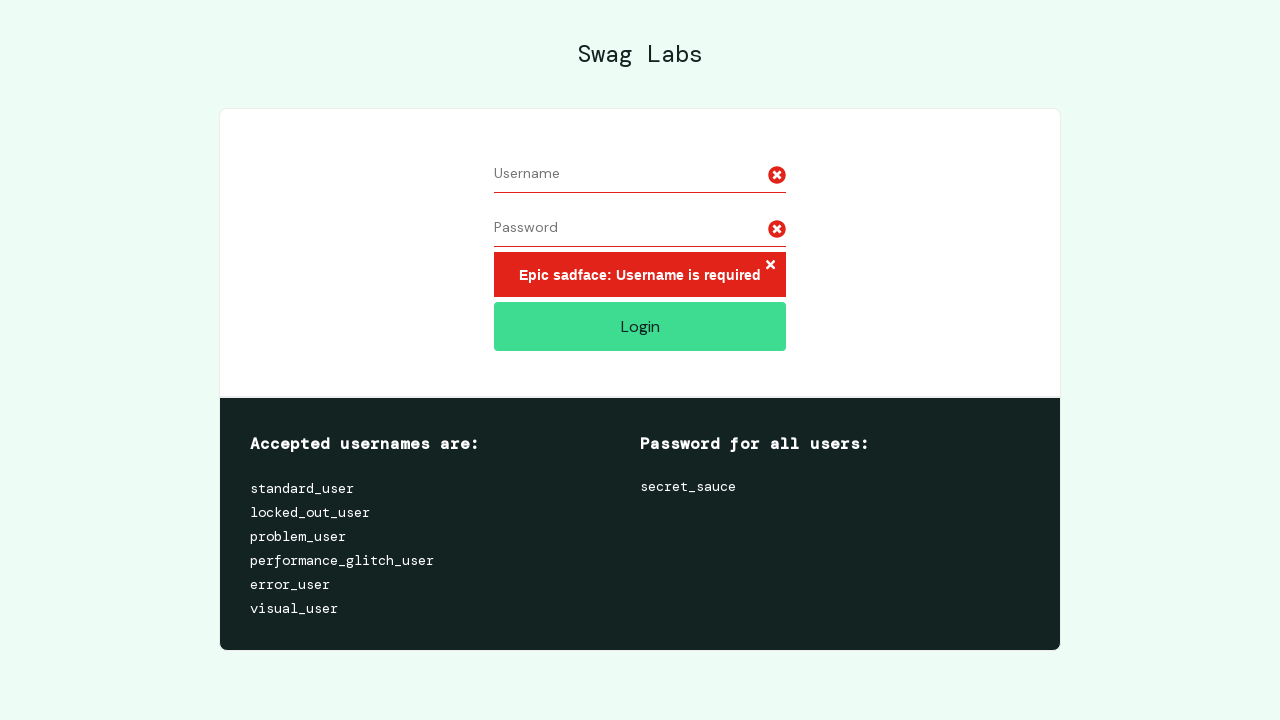

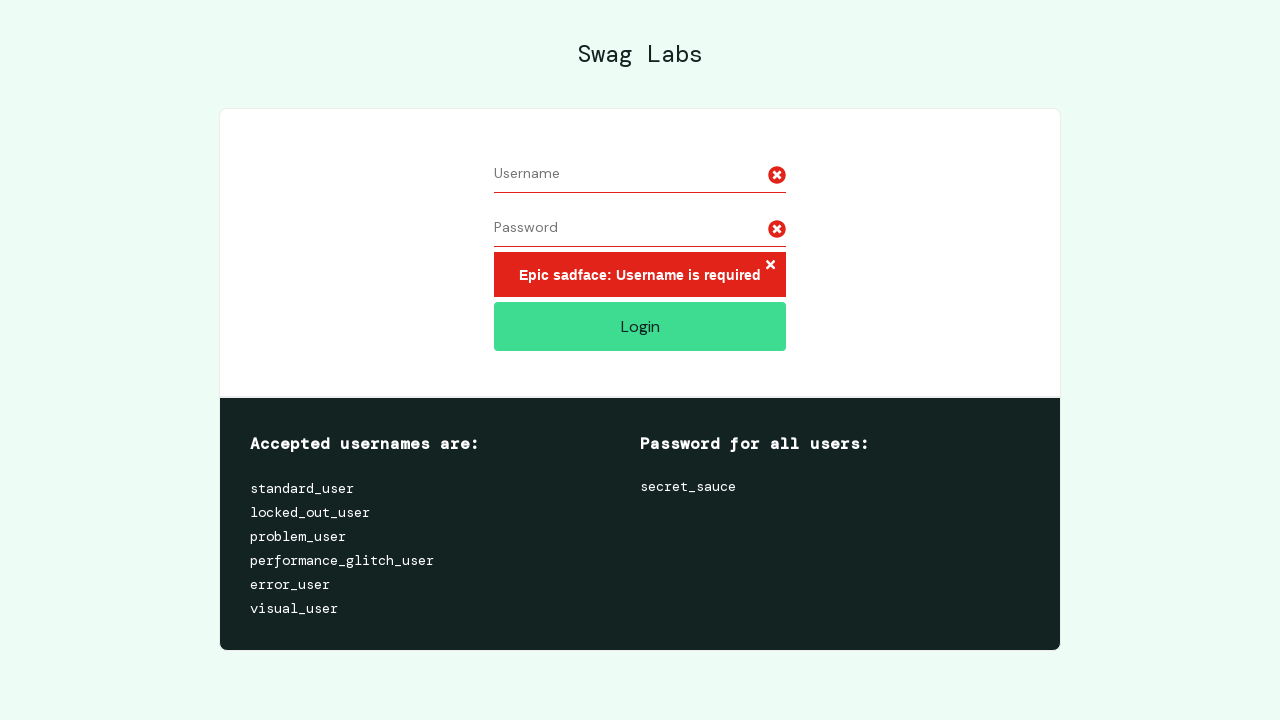